Simple navigation test that loads the av.by homepage and verifies the page title

Starting URL: https://www.av.by

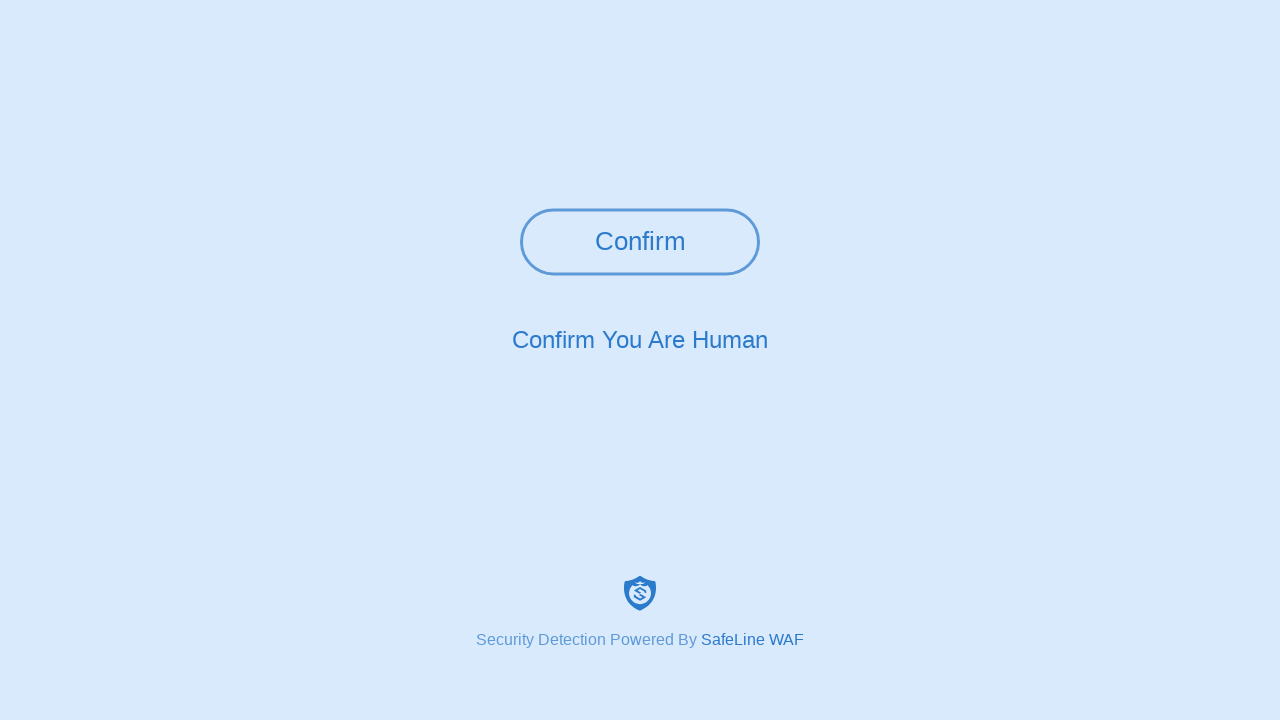

Navigated to https://www.av.by homepage
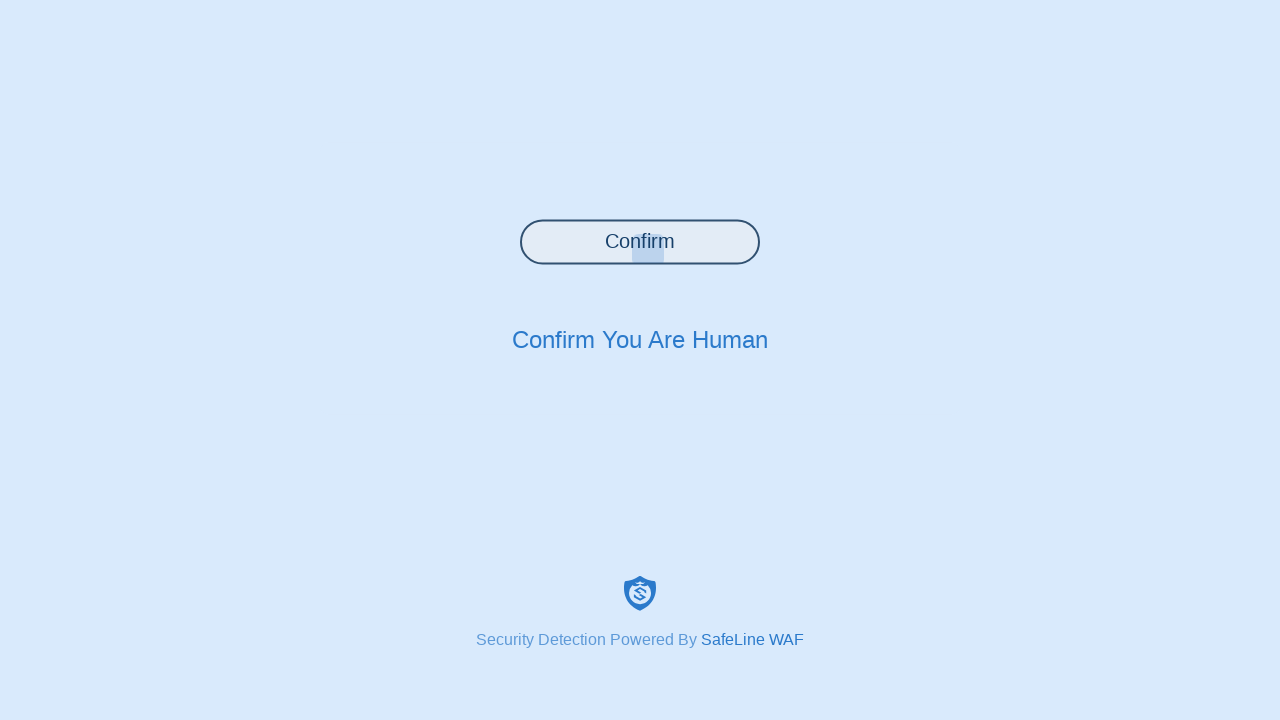

Verified page title contains 'av.by'
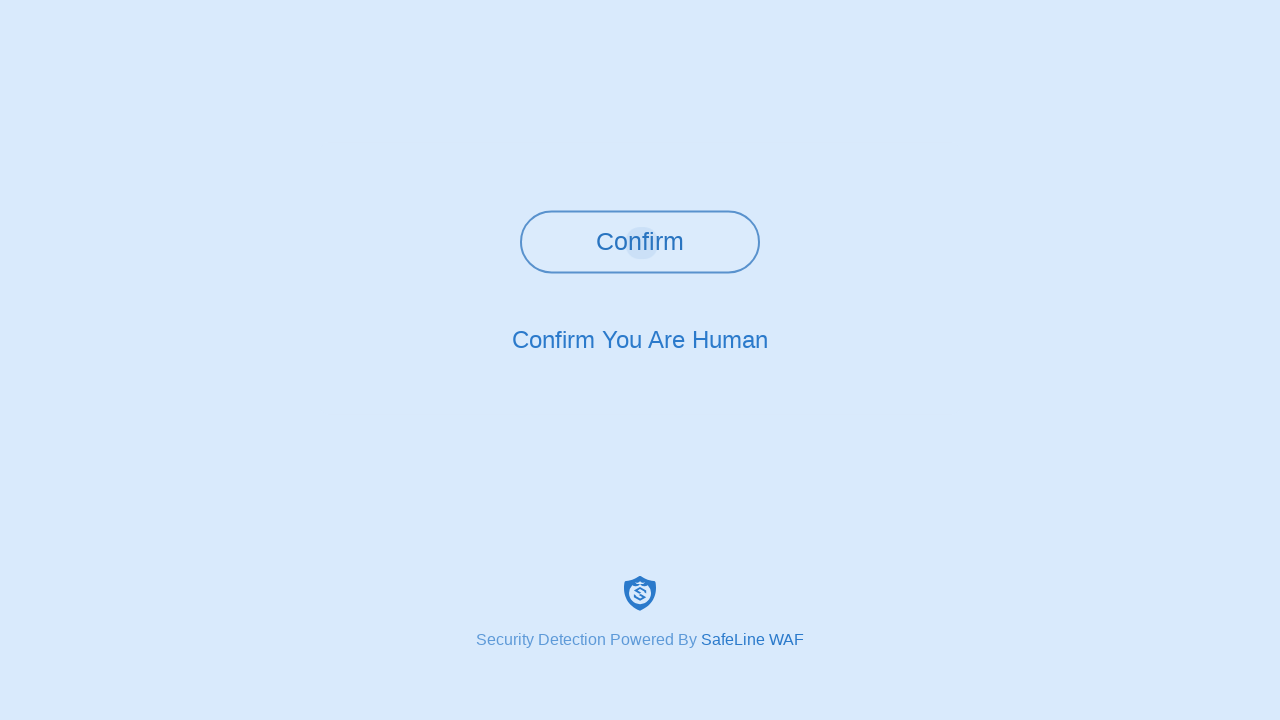

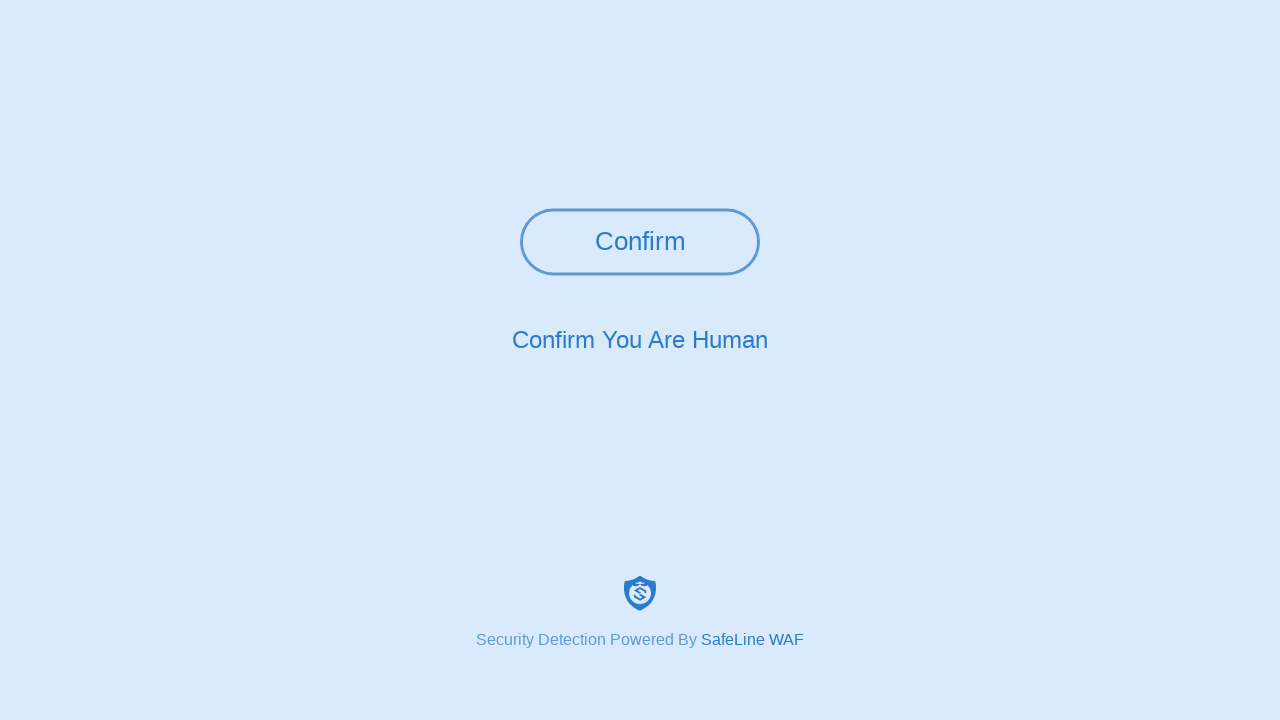